Tests window handling by clicking an "Open" link that opens a new window, then switches between windows and verifies the page titles.

Starting URL: https://omayo.blogspot.com/

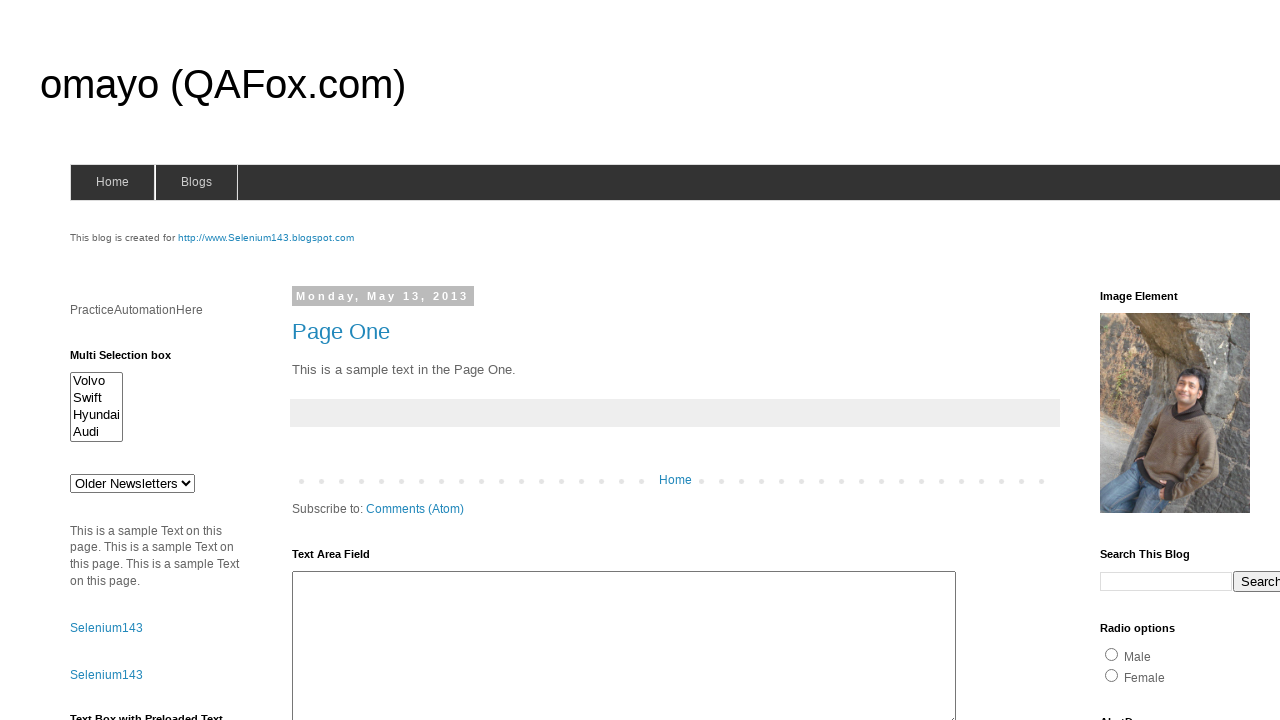

Clicked 'Open' link to open a new window at (132, 360) on xpath=//a[contains(text(),'Open')]
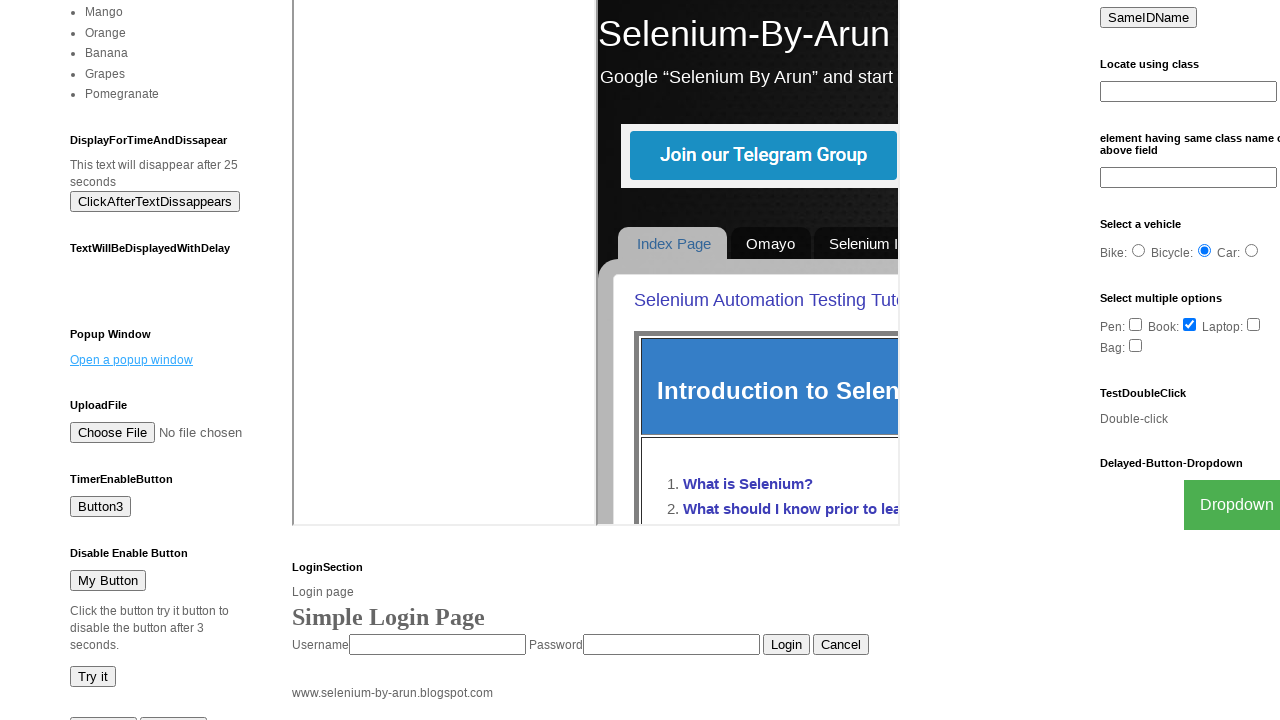

Waited for new window to open
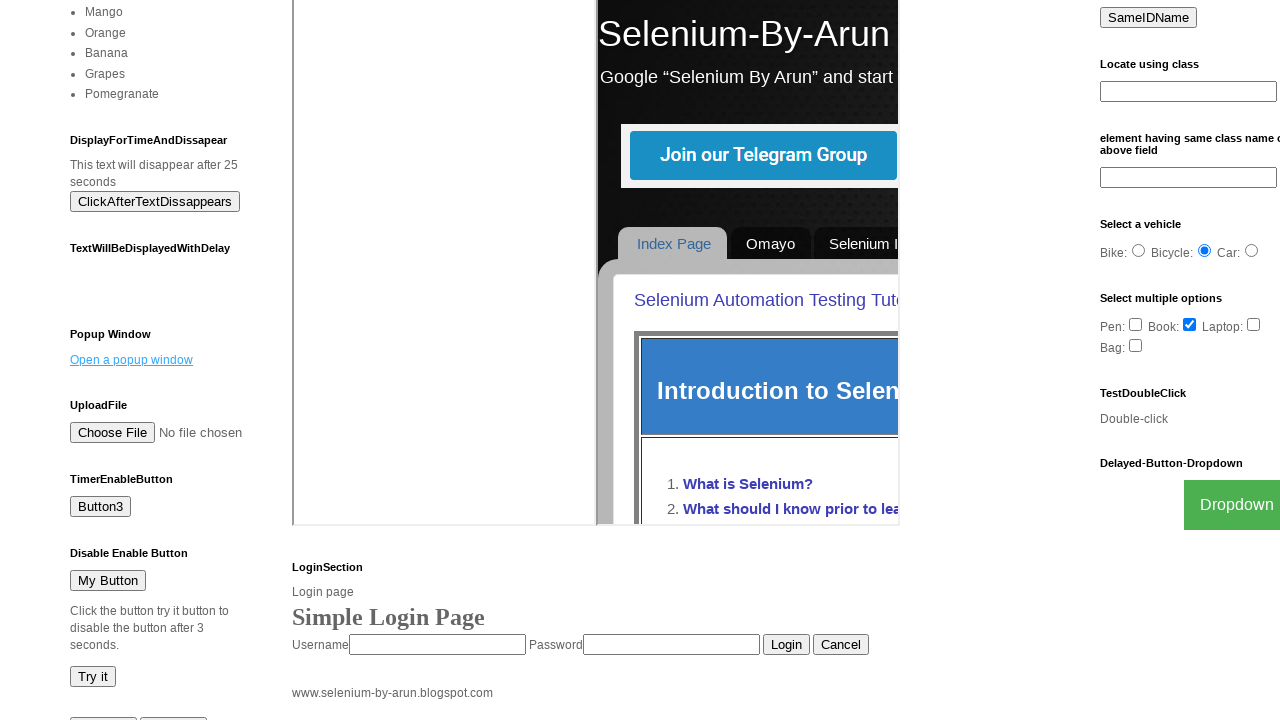

Retrieved all open pages from context
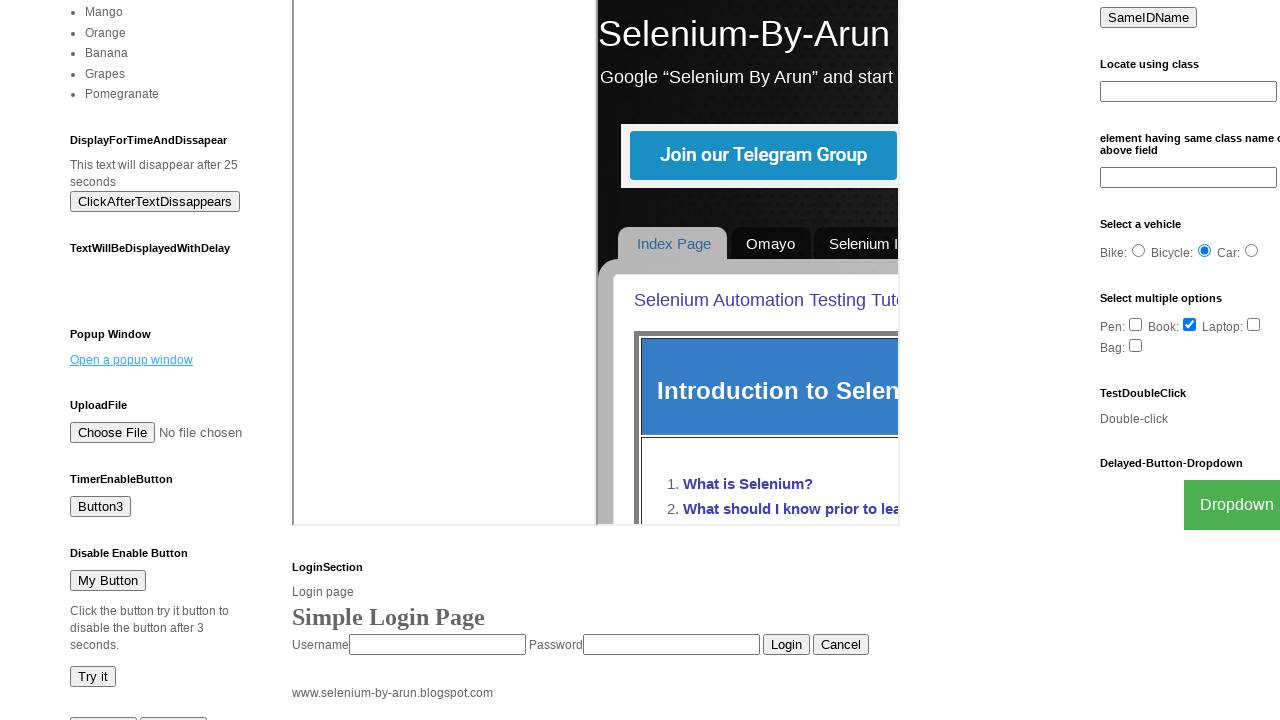

Switched to window with title: omayo (QAFox.com)
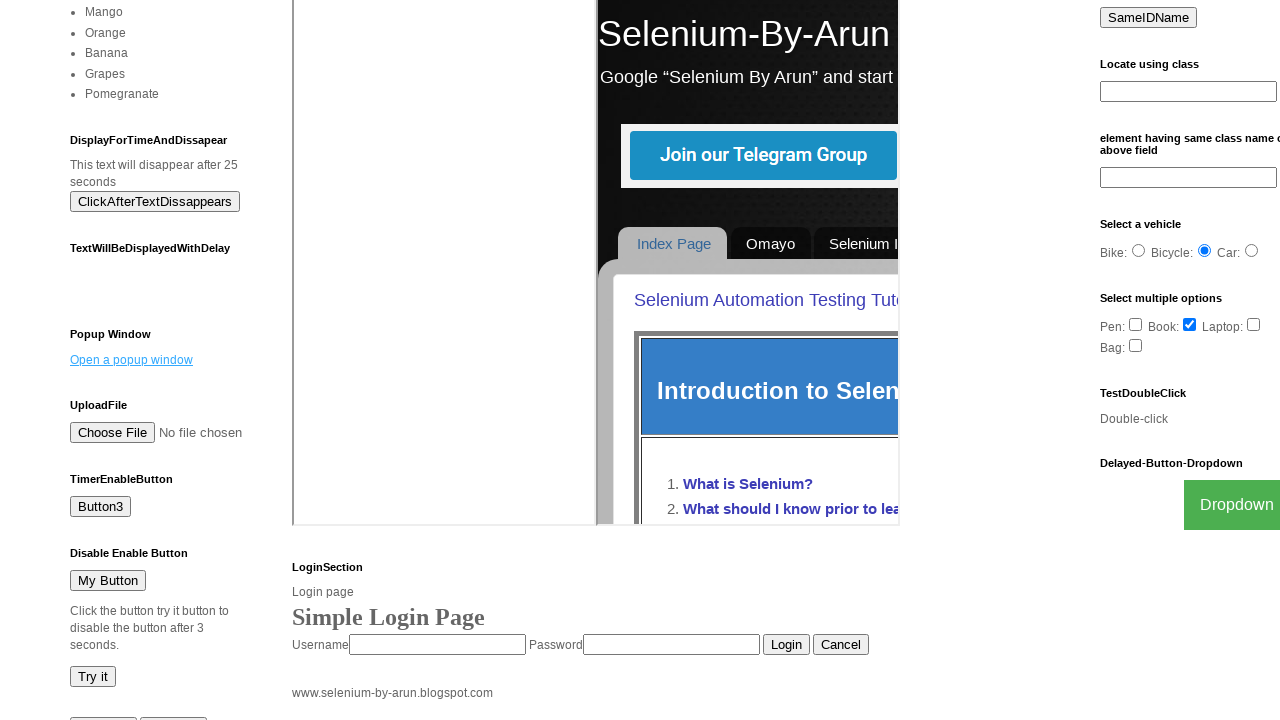

Switched to window with title: New Window
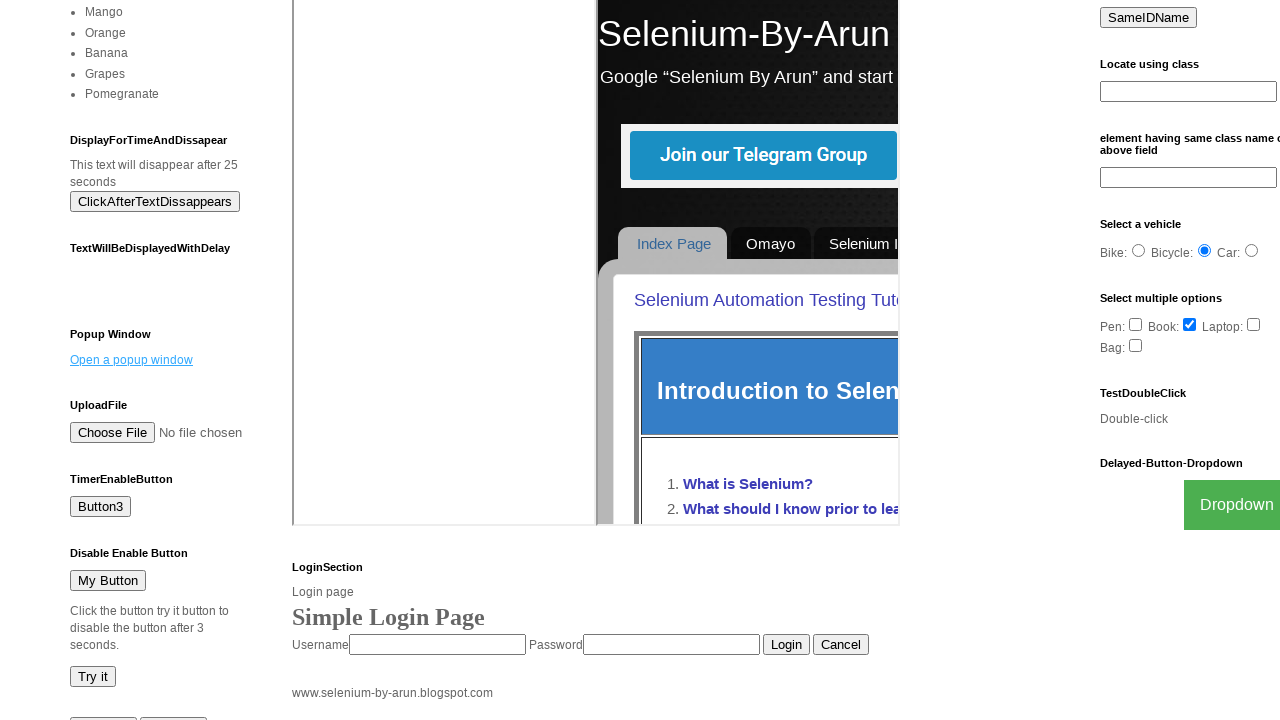

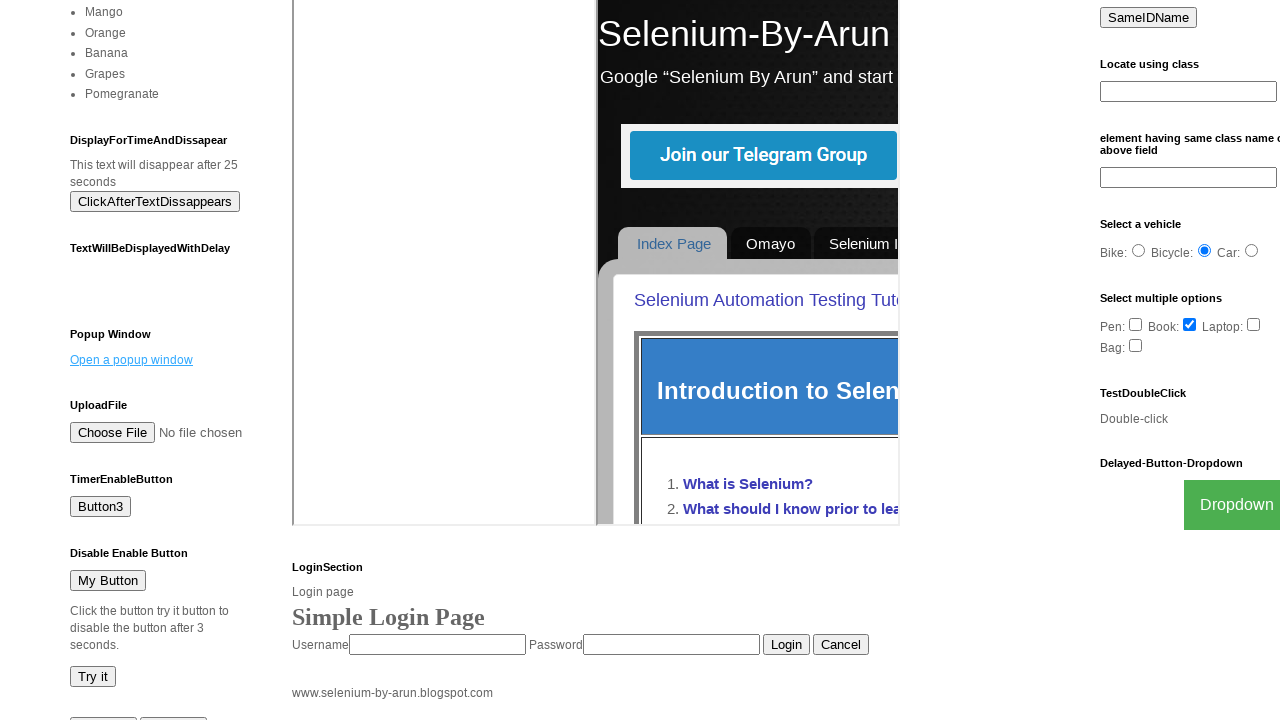